Tests dropdown selection functionality by selecting options using different methods (visible text, index, and value) from a single-select dropdown

Starting URL: https://v1.training-support.net/selenium/selects

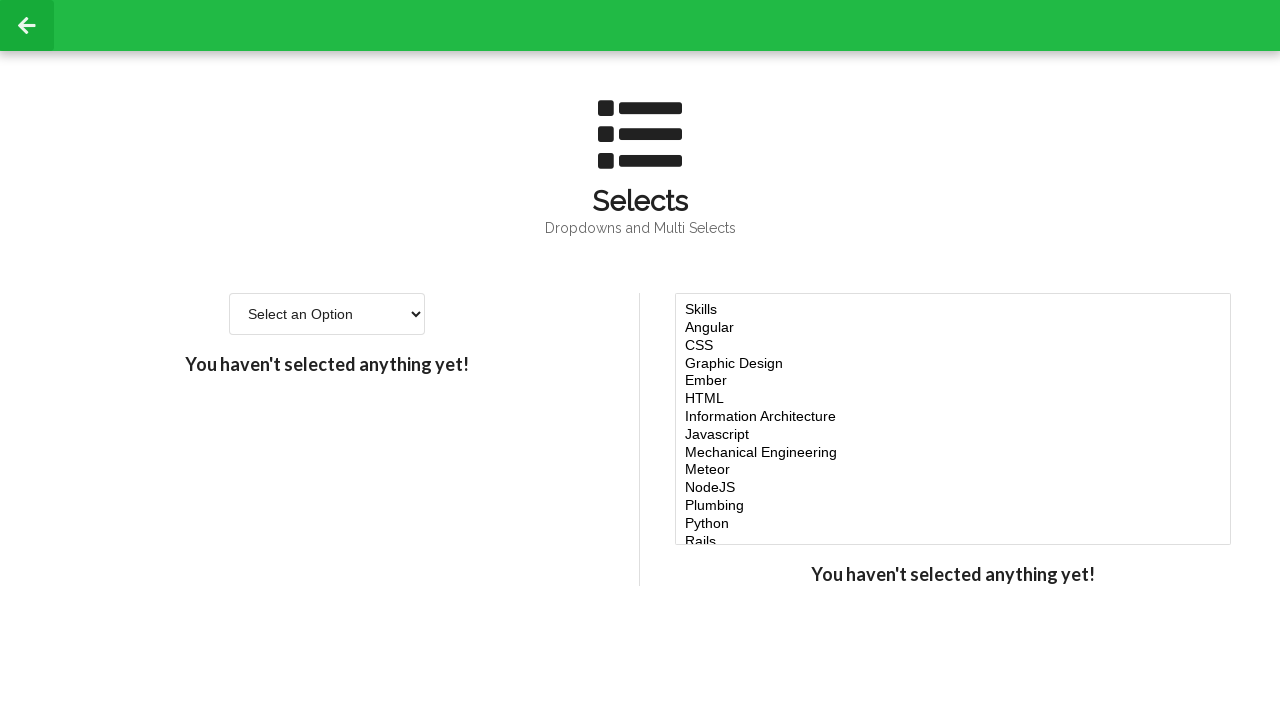

Located the single-select dropdown element
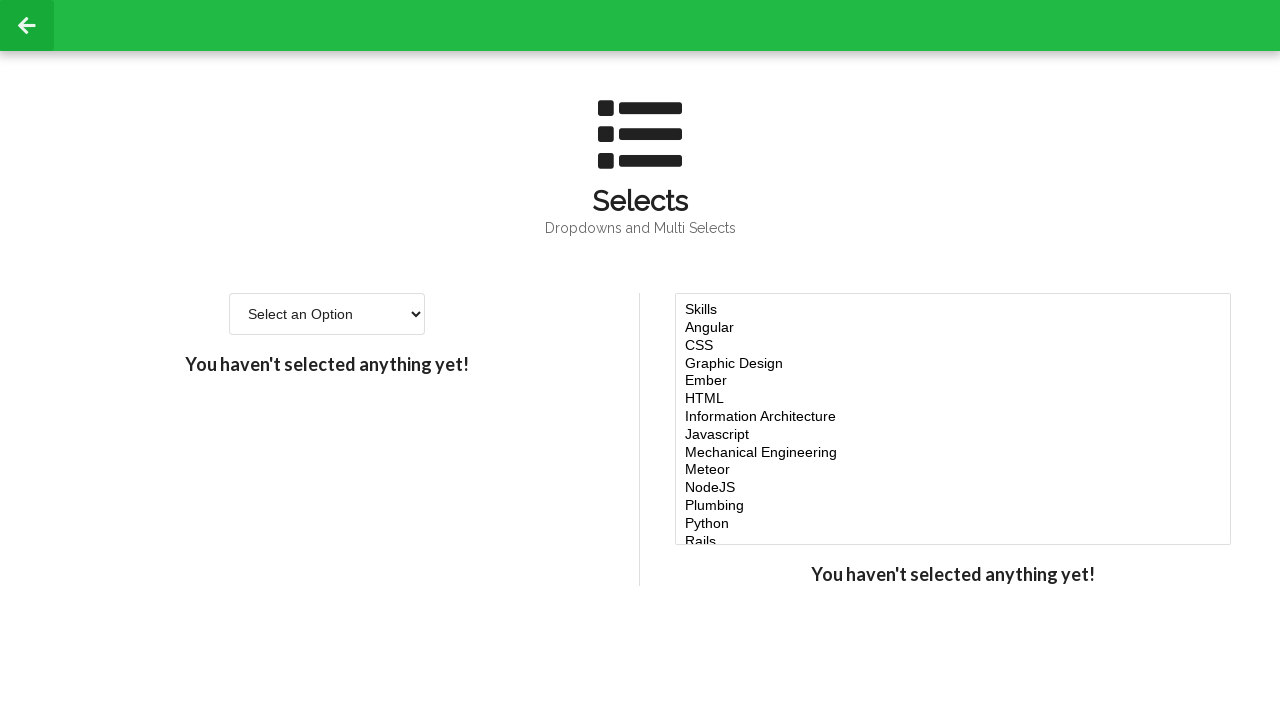

Selected 'Option 2' from dropdown by visible text on #single-select
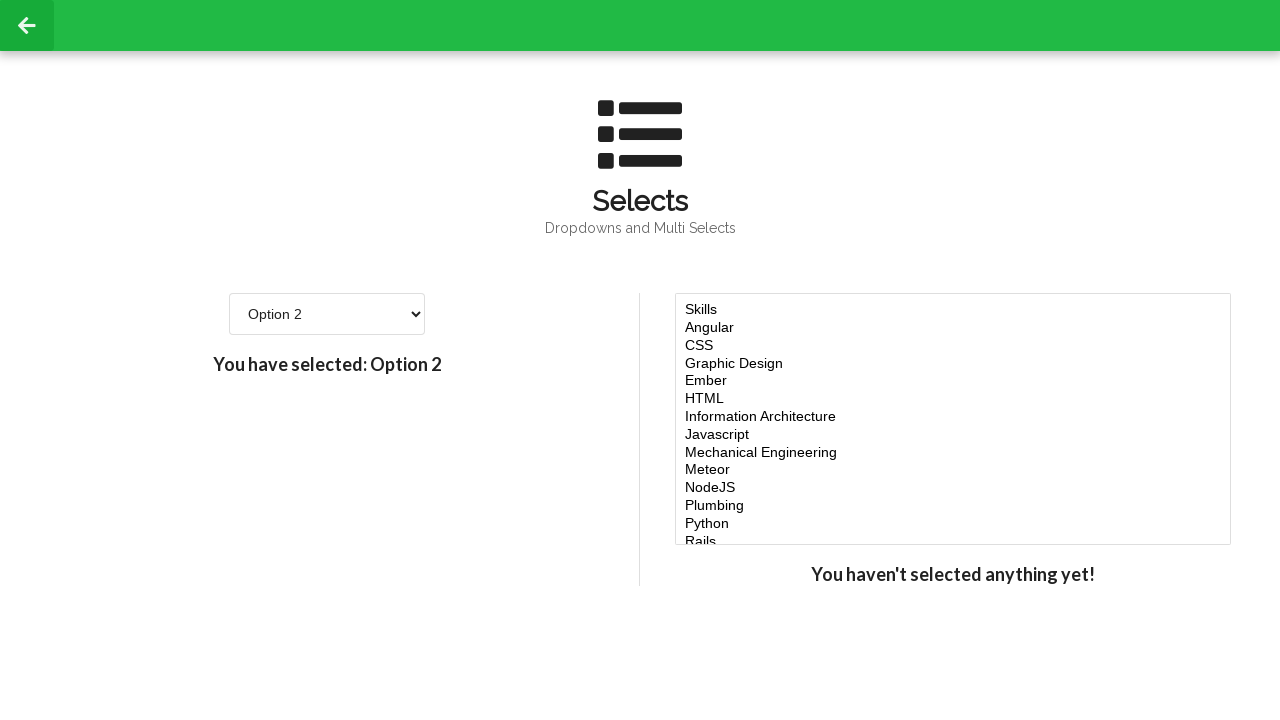

Selected dropdown option by index 3 (4th option) on #single-select
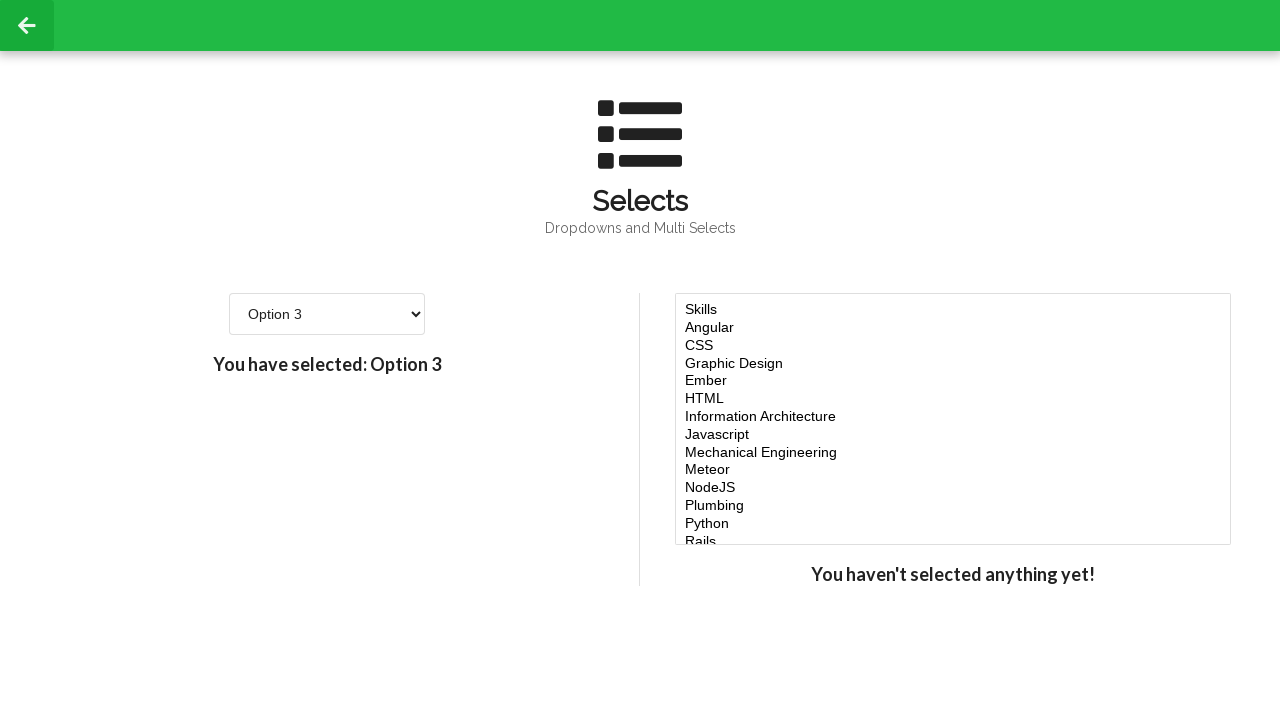

Selected dropdown option by value attribute '4' on #single-select
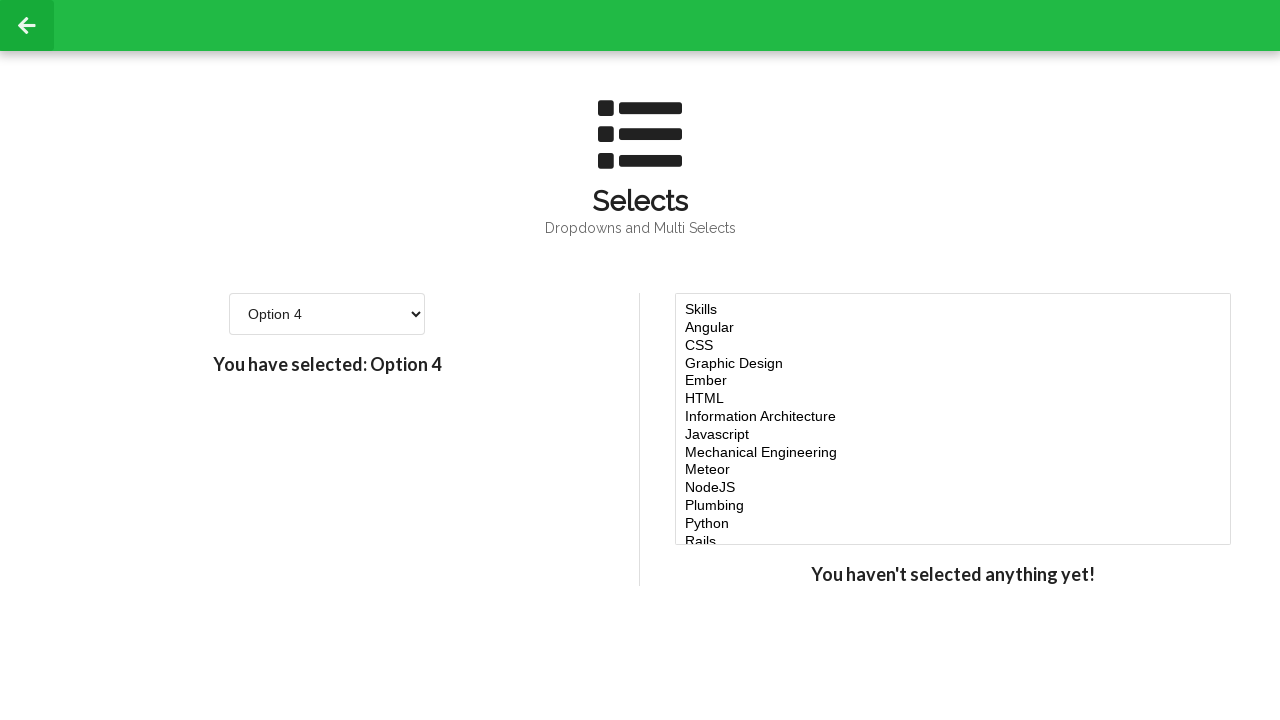

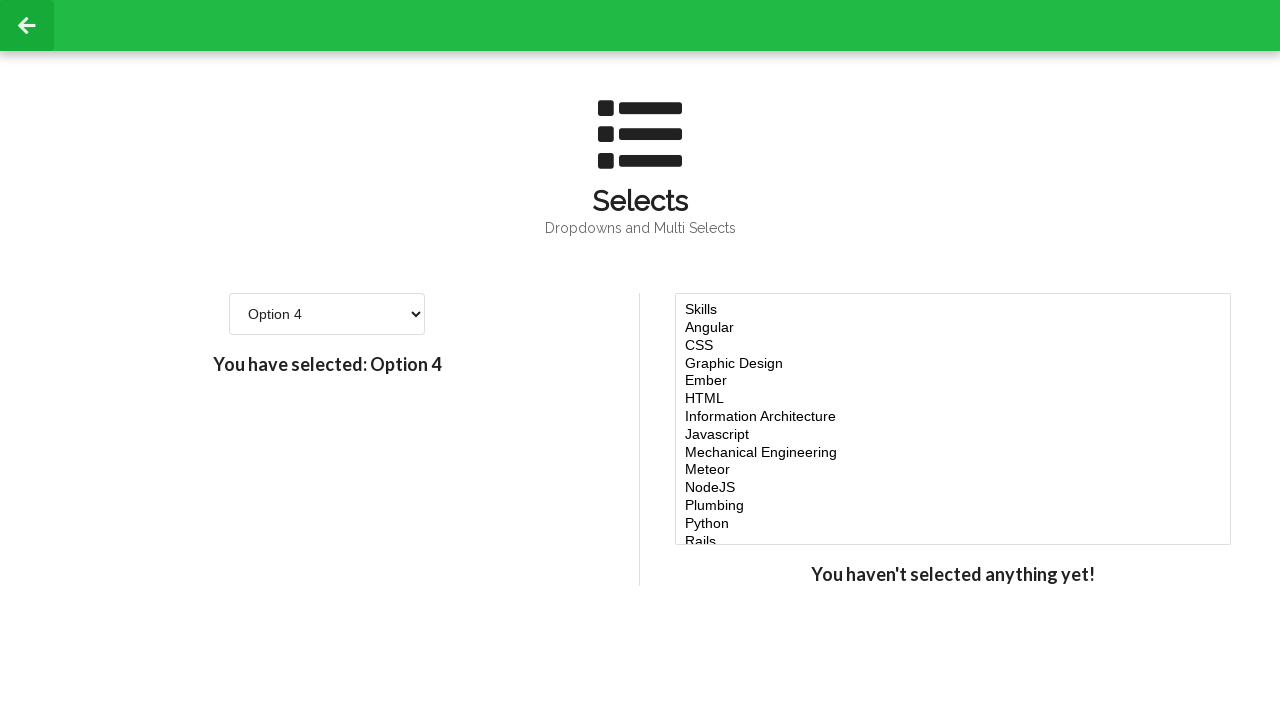